Tests form submission on a practice page by filling various form elements including text fields, checkboxes, dropdowns, radio buttons and submitting the form

Starting URL: http://softwaretesting-guru.blogspot.com/p/main-page.html

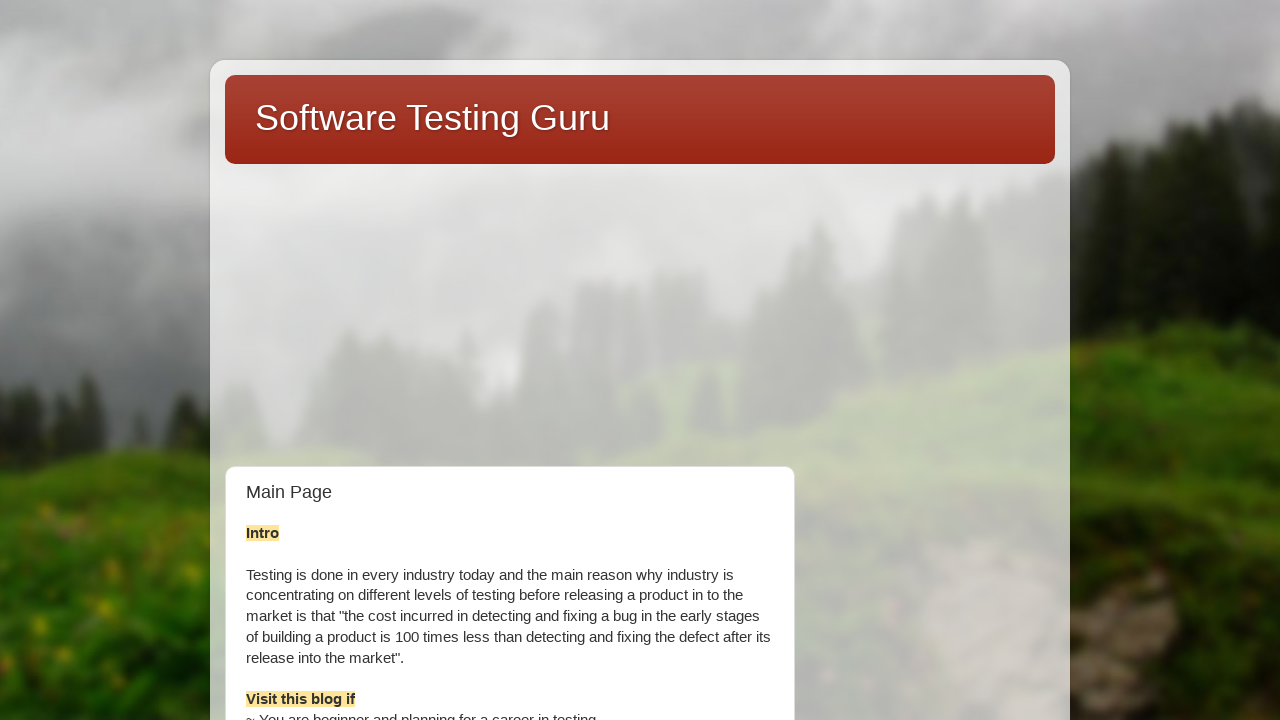

Clicked on Selenium Practice page link at (895, 360) on text=Selenium Practice page
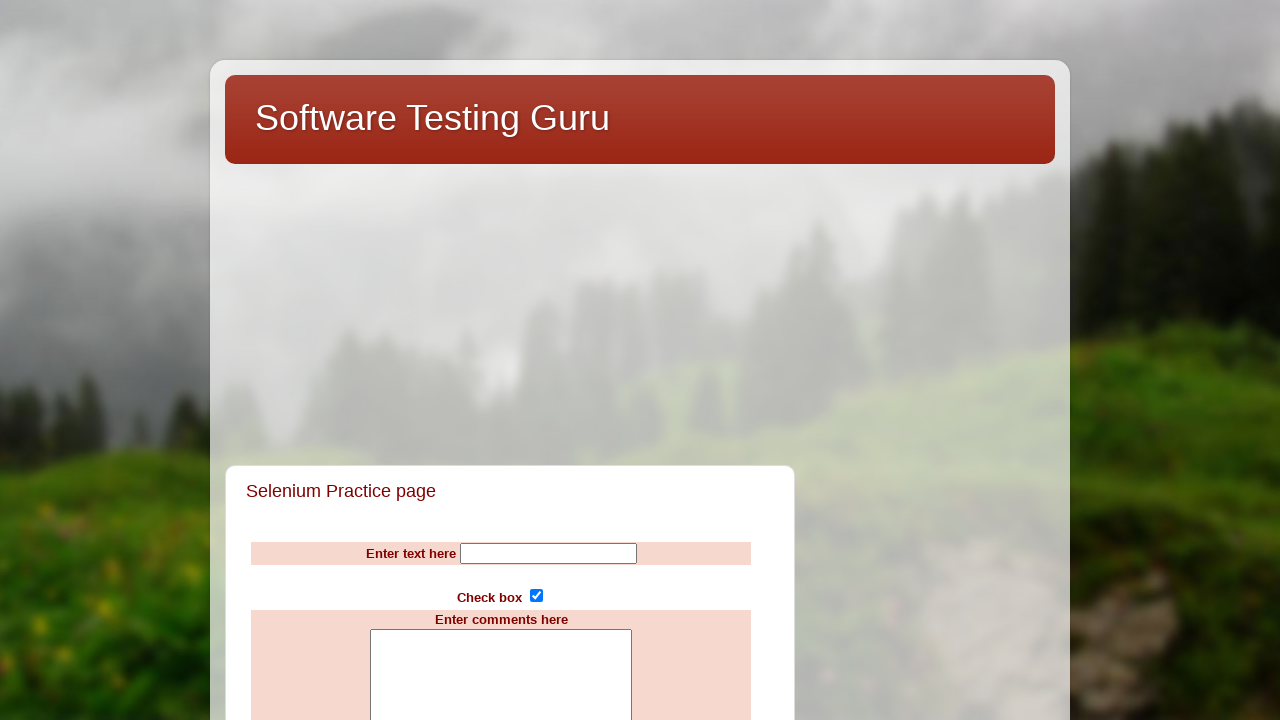

Filled name field with 'Computers' on input[name='Name']
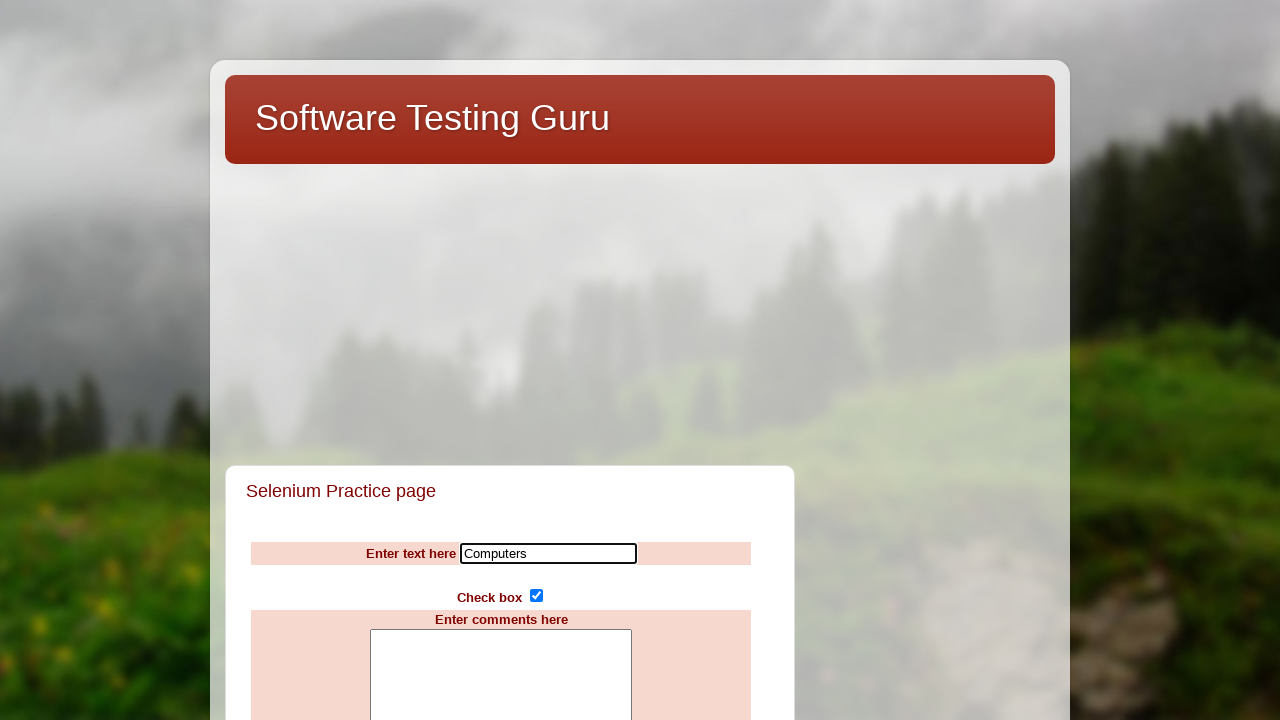

Unchecked subscribe checkbox at (536, 596) on input[name='subscribe']
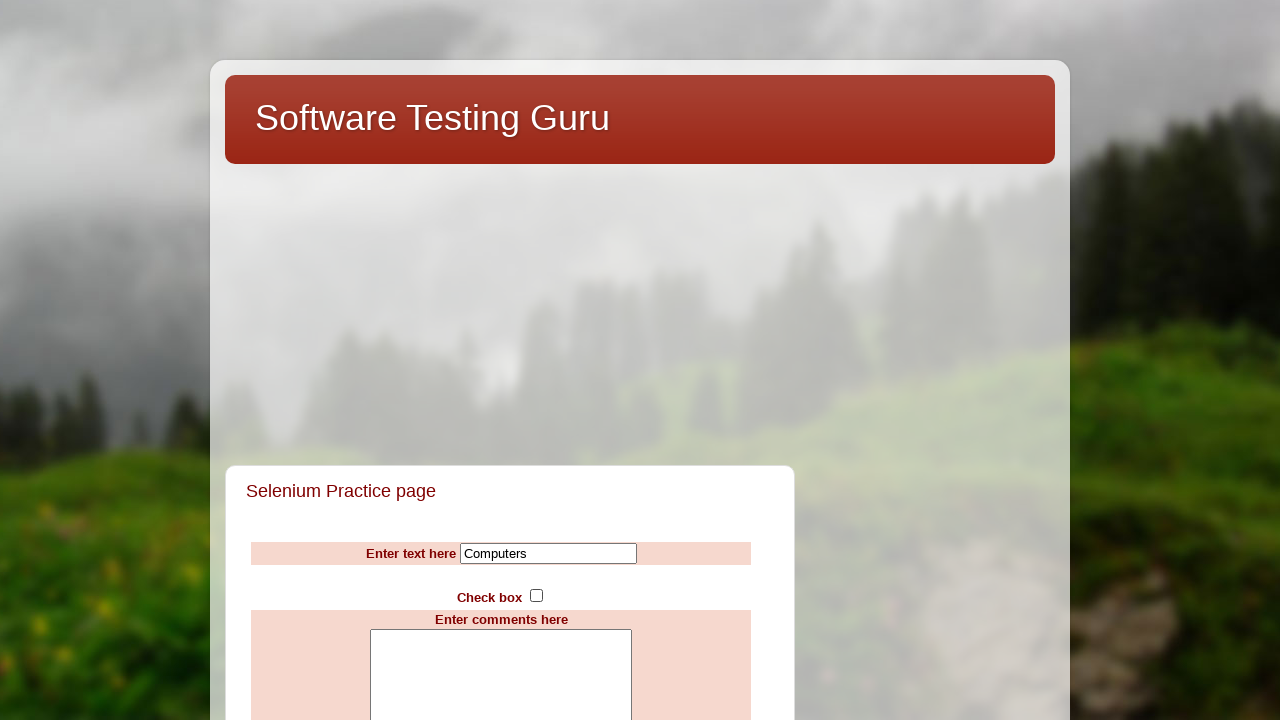

Checked subscribe checkbox at (536, 596) on input[name='subscribe']
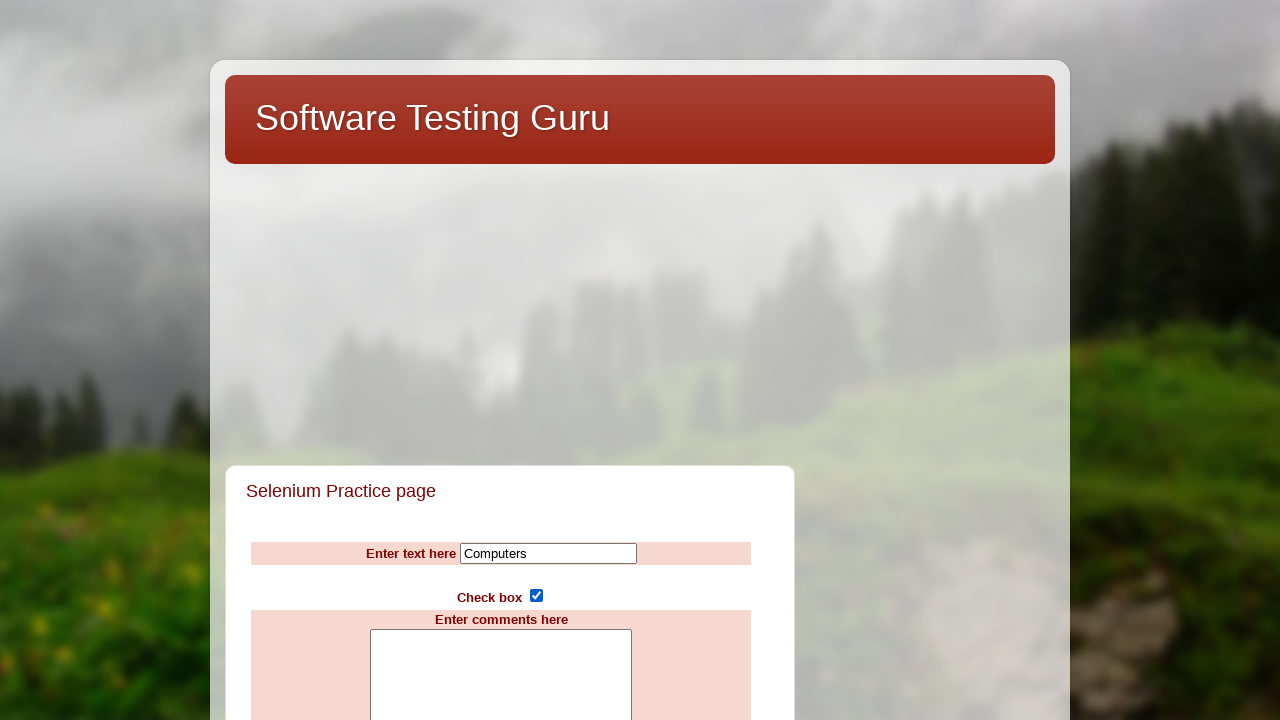

Filled comments text area with 'COMMENTS' on textarea[name='comments']
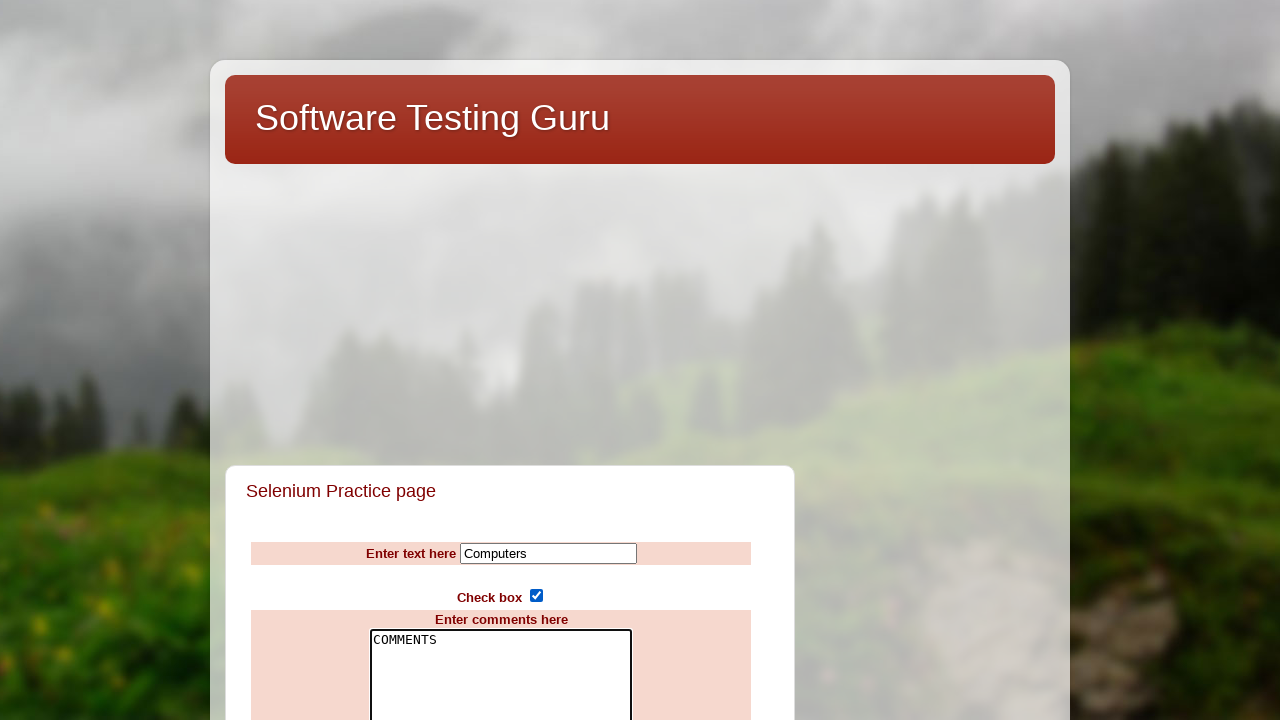

Selected 3rd option from countries dropdown on select[name='countries']
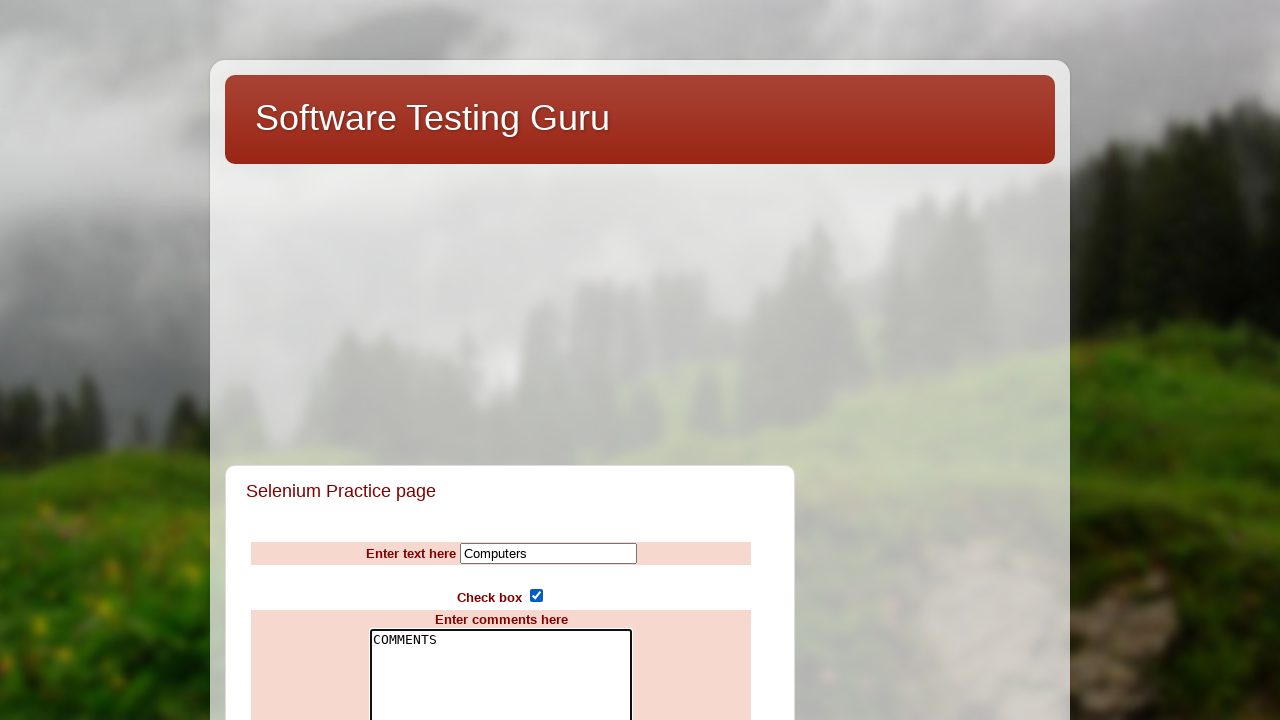

Selected IBM, HP, and Sony from computer brands multi-select dropdown on select[name='computerbrands']
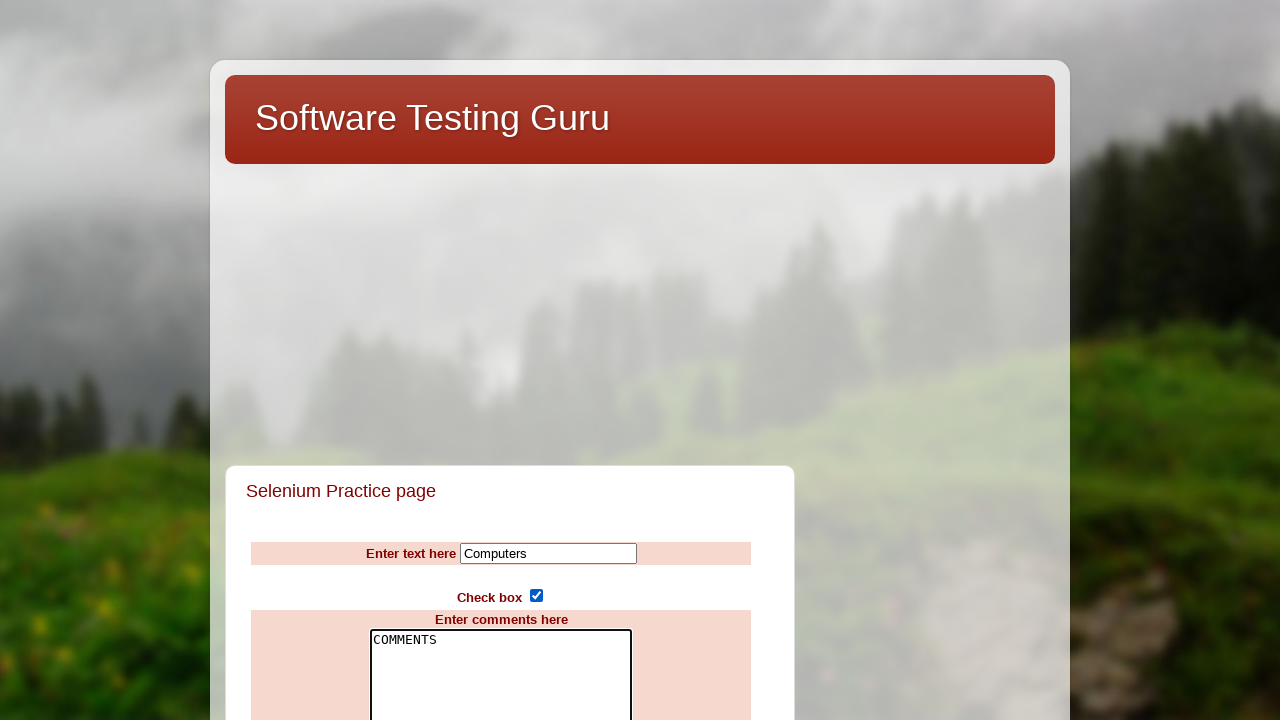

Selected 'excellent' radio button for rating at (511, 360) on input[value='excellent']
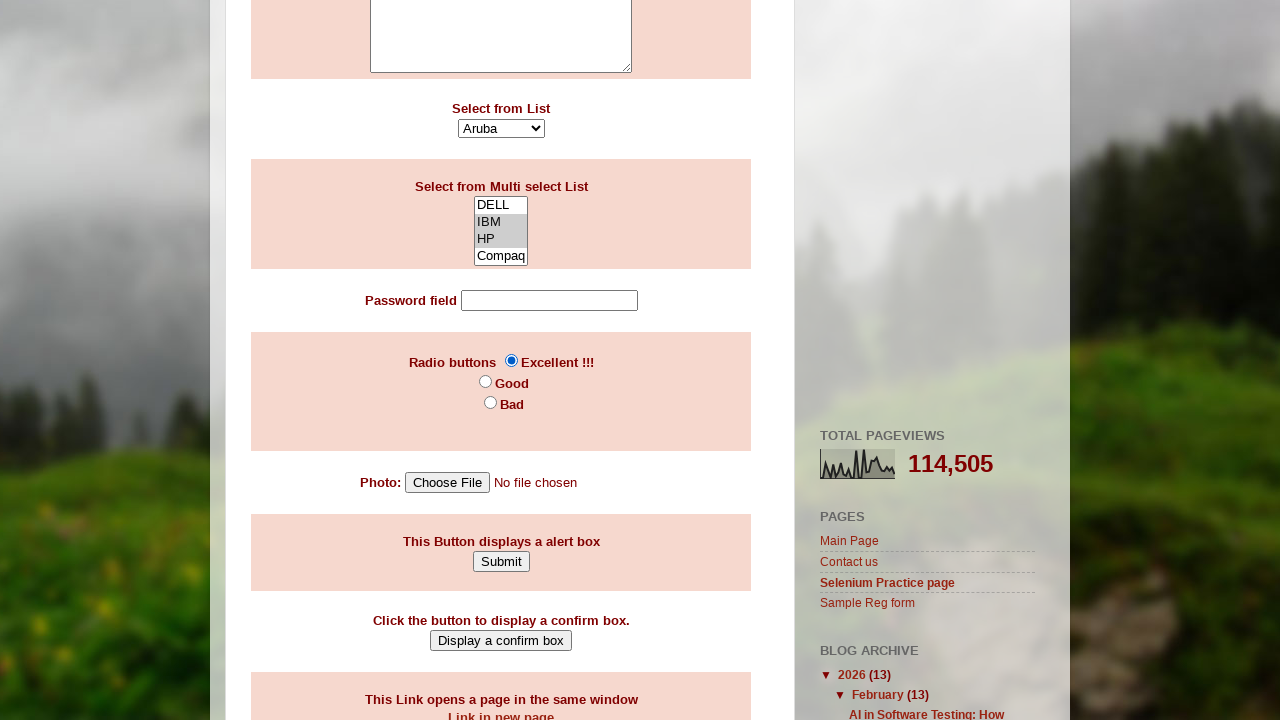

Clicked Submit button to submit the form at (501, 561) on input[value='Submit']
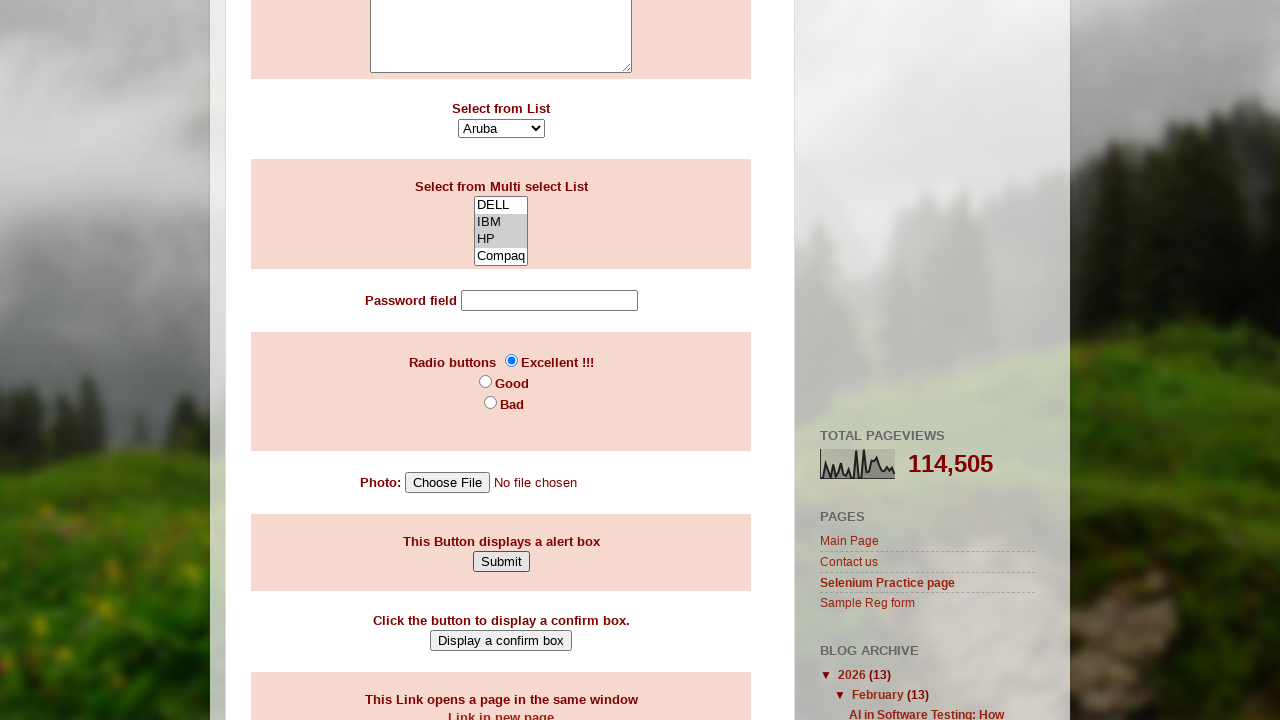

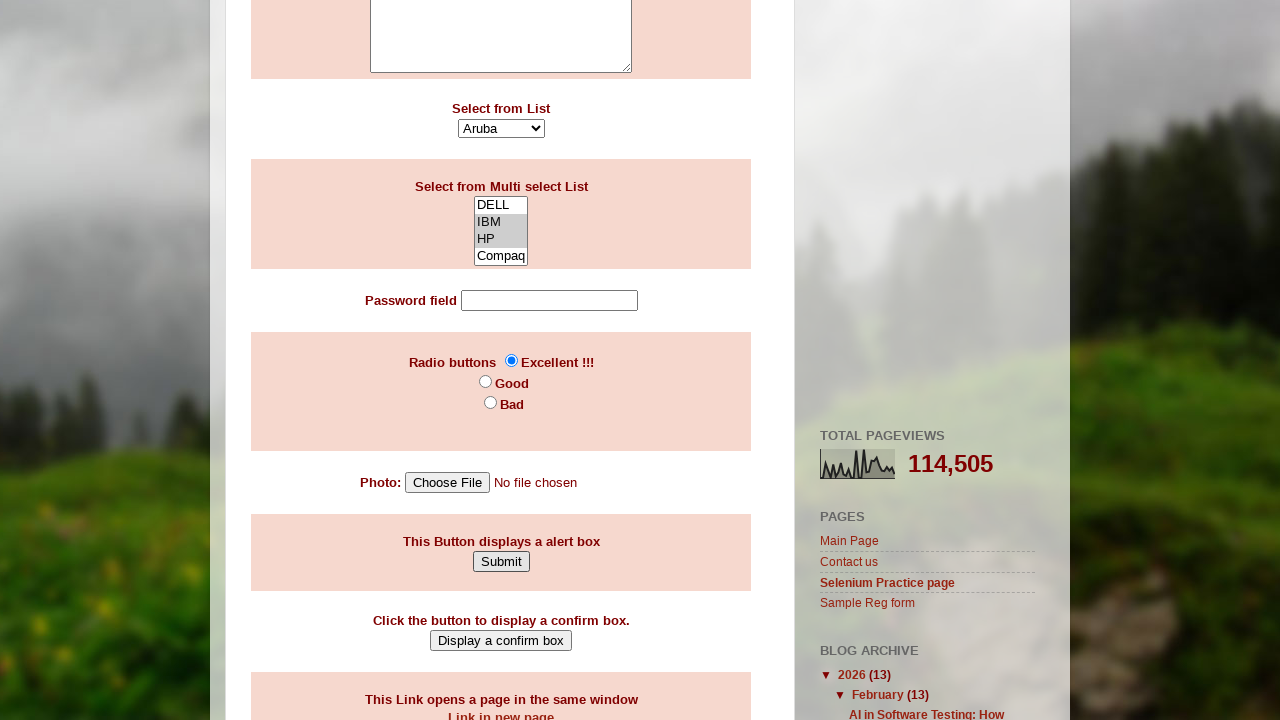